Tests drag and drop functionality by dragging a draggable element onto a droppable target area.

Starting URL: https://testautomationpractice.blogspot.com/

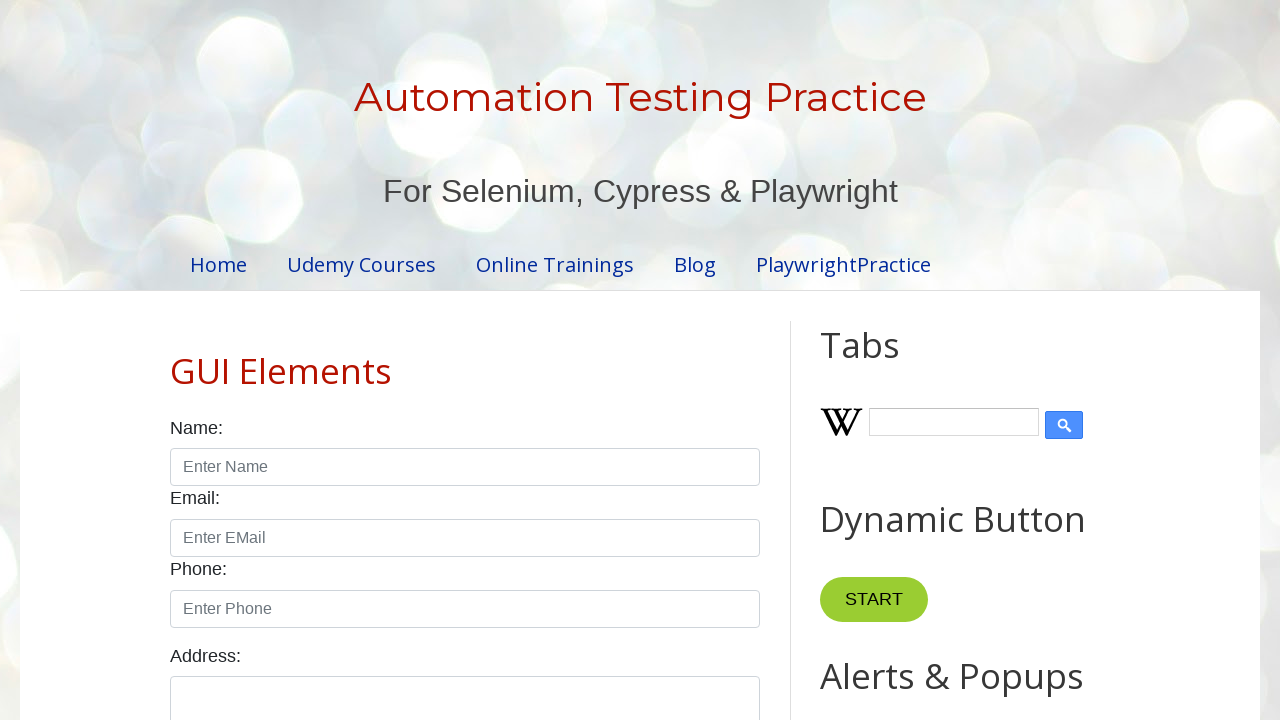

Located draggable element with id 'draggable'
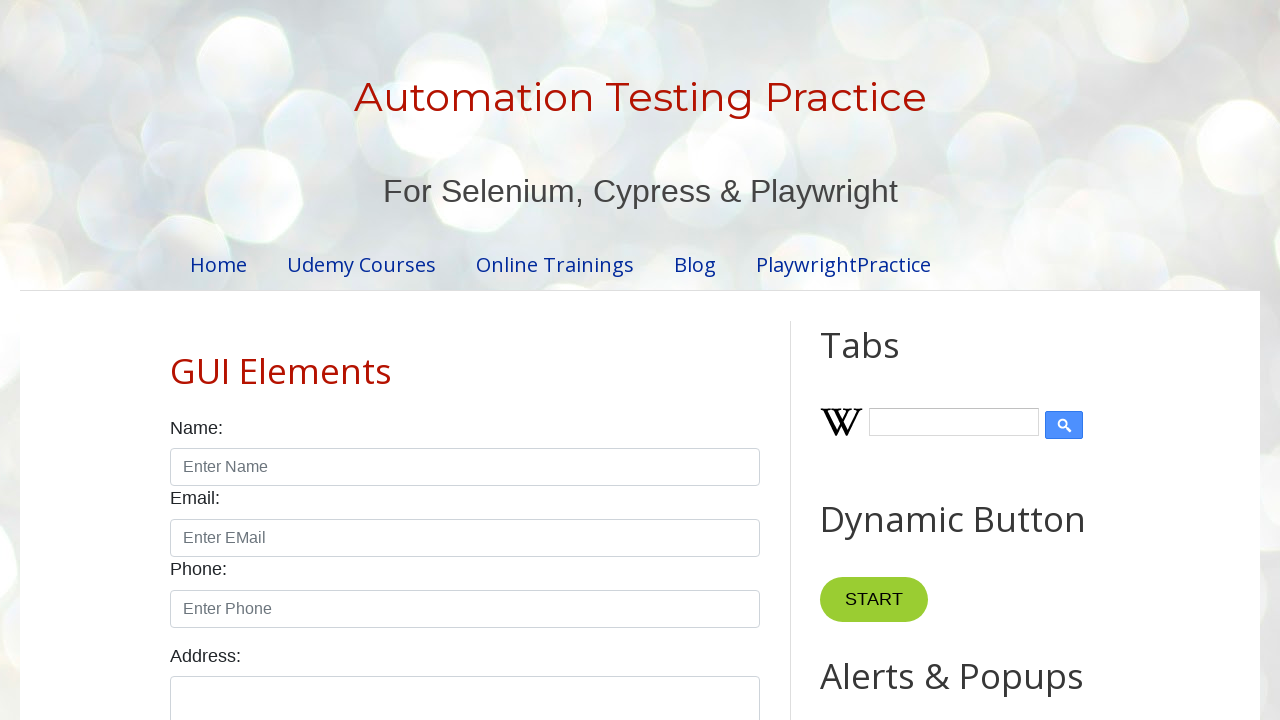

Located droppable element with id 'droppable'
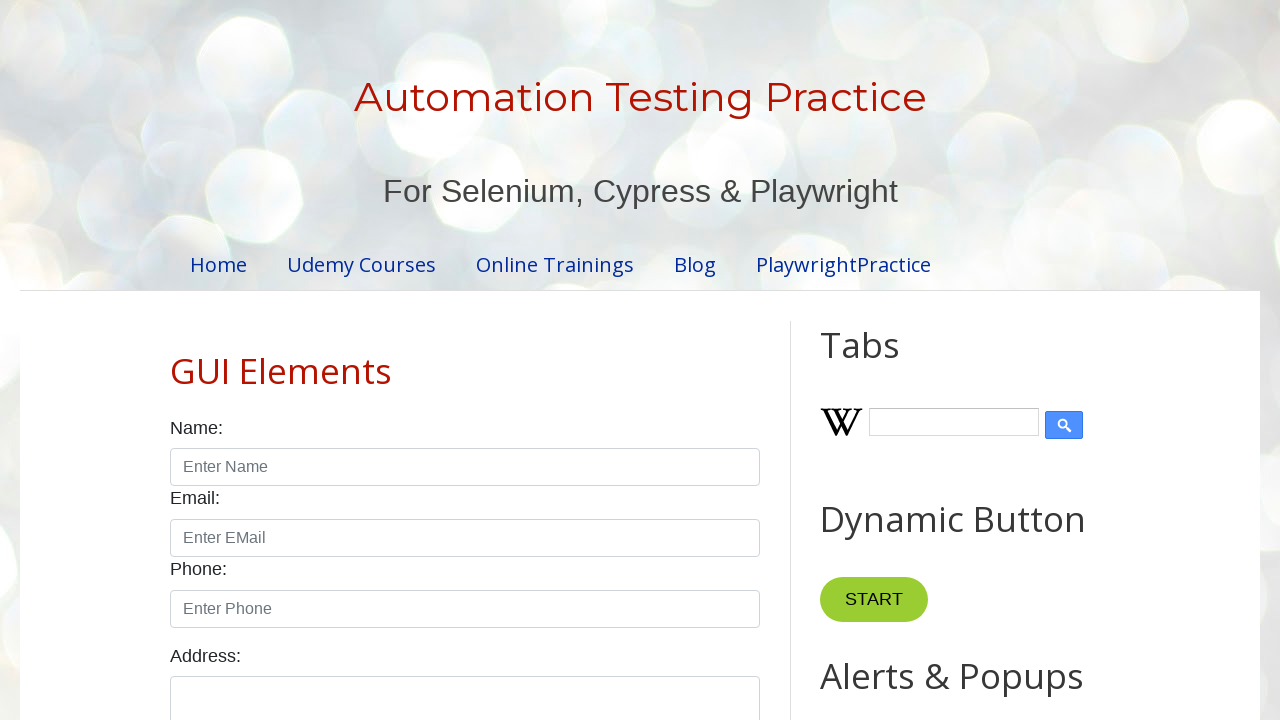

Dragged draggable element onto droppable target area at (1015, 386)
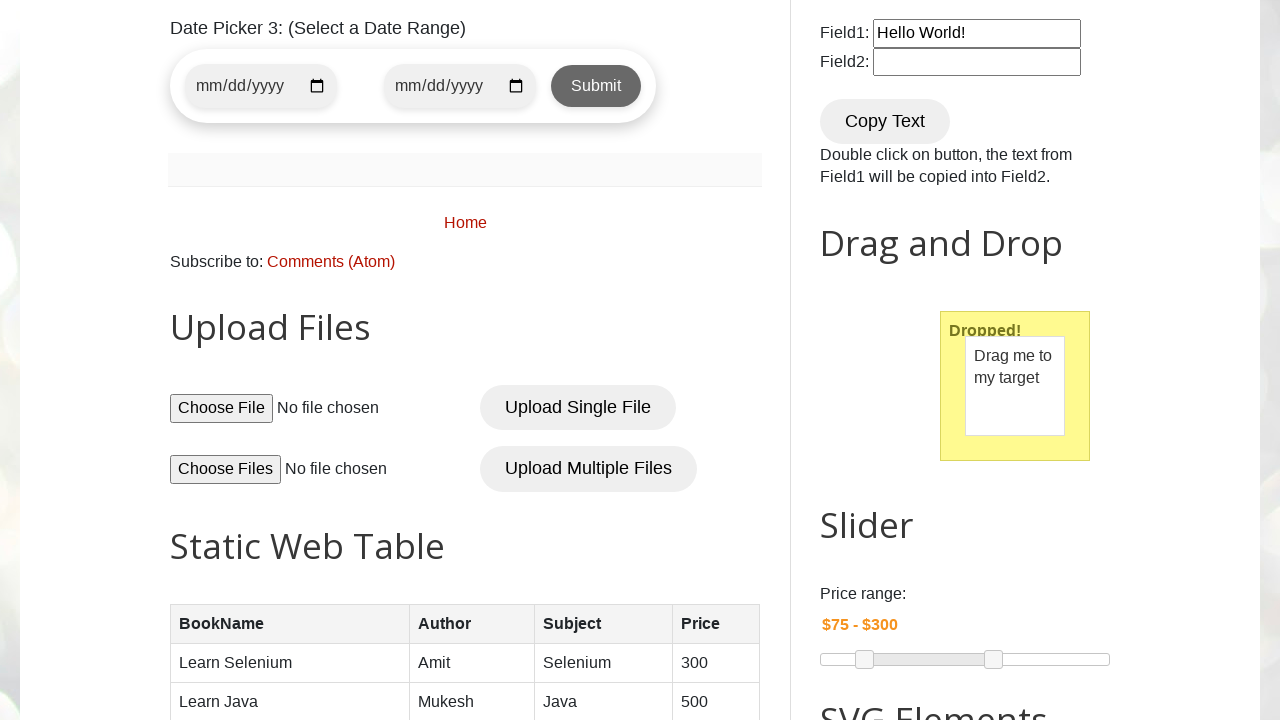

Verified droppable element is present after drag and drop
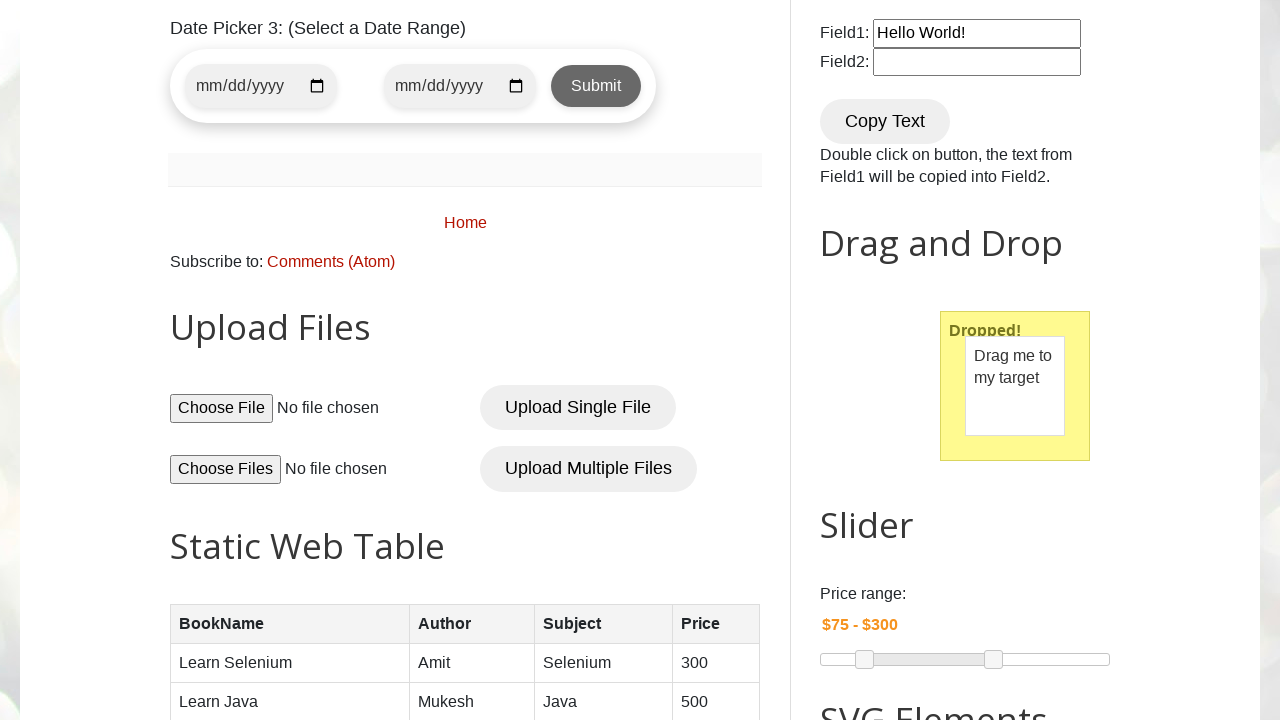

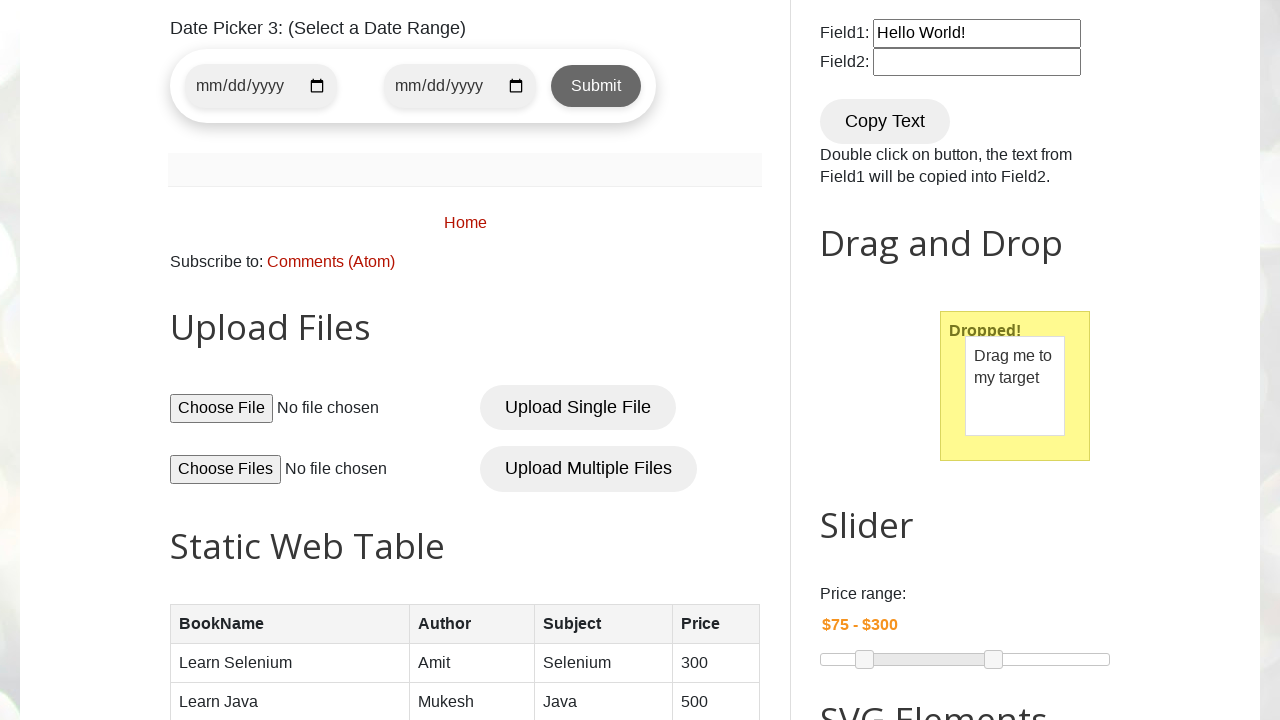